Navigates to the login page and verifies that form elements have correct attributes and properties without performing actual login.

Starting URL: https://the-internet.herokuapp.com

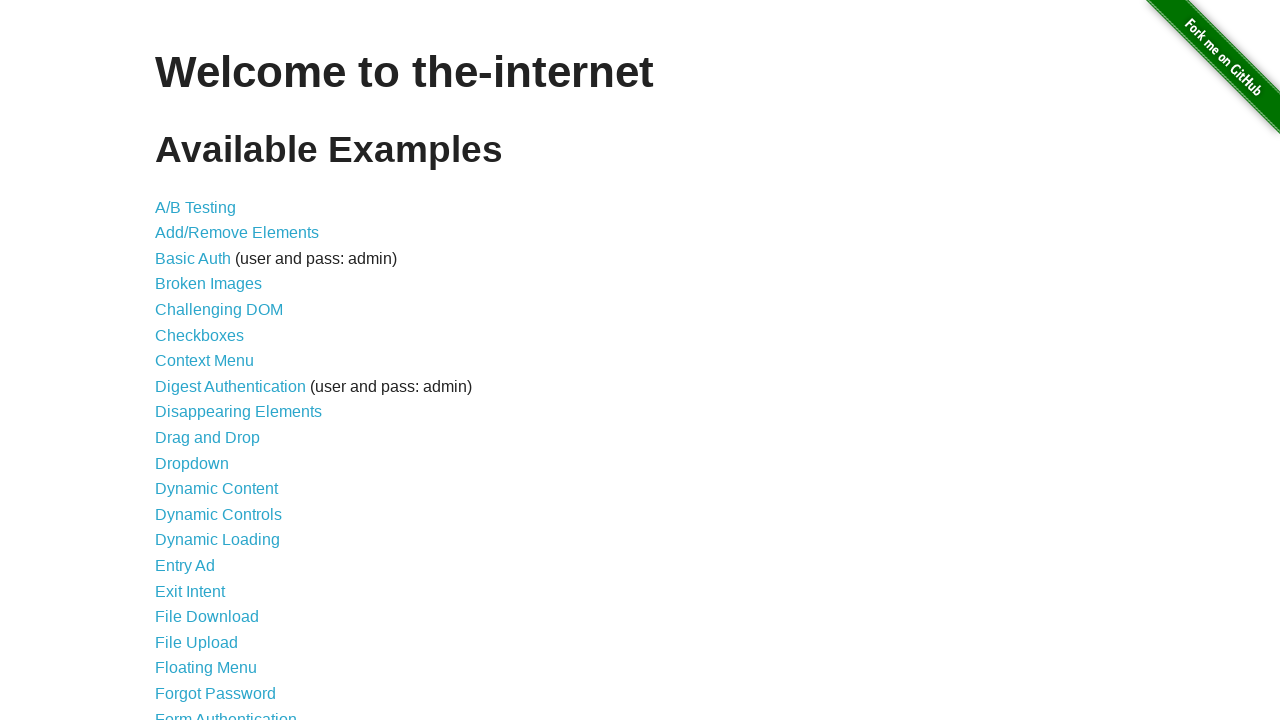

Clicked on Form Authentication link at (226, 712) on a[href='/login']
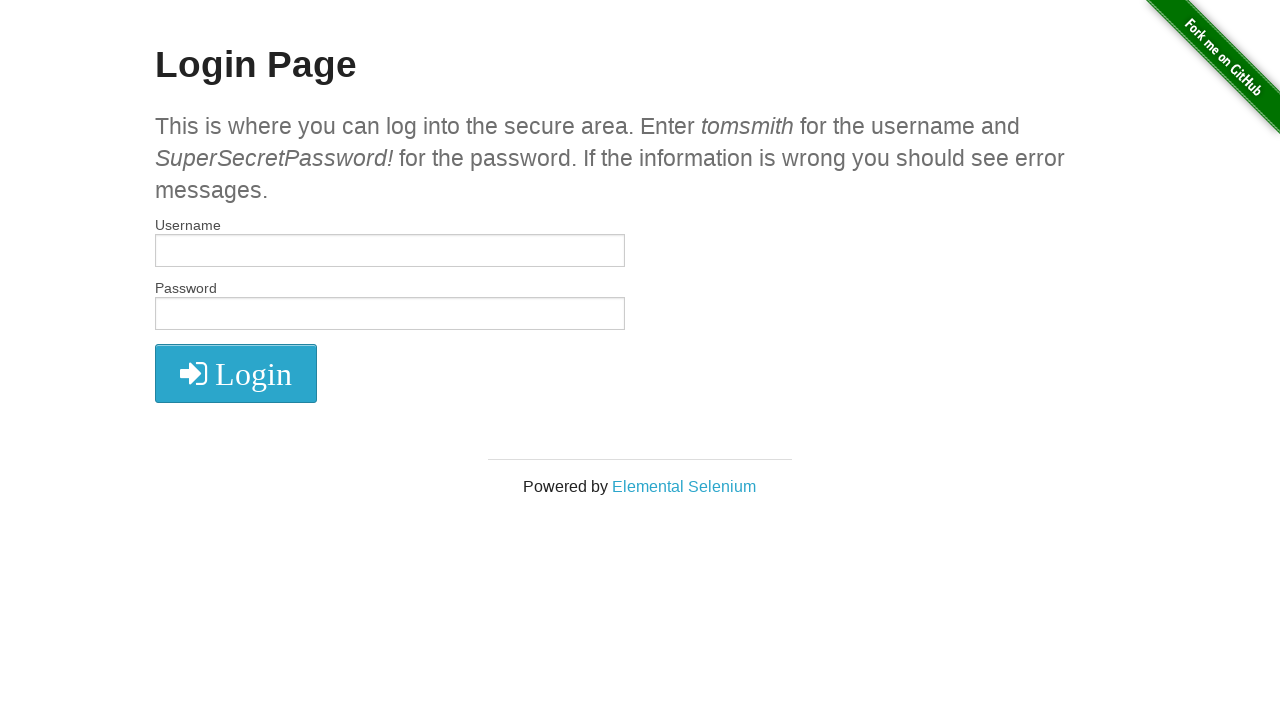

Login page loaded with username field visible
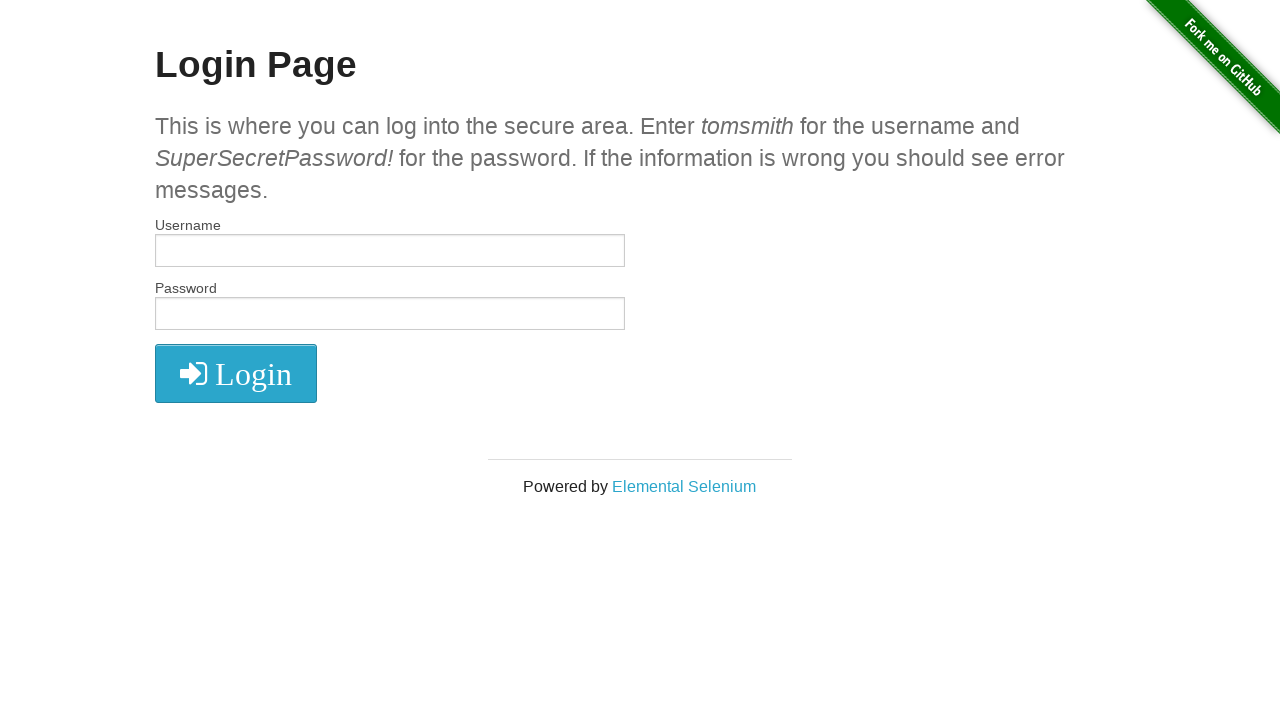

Located username input field element
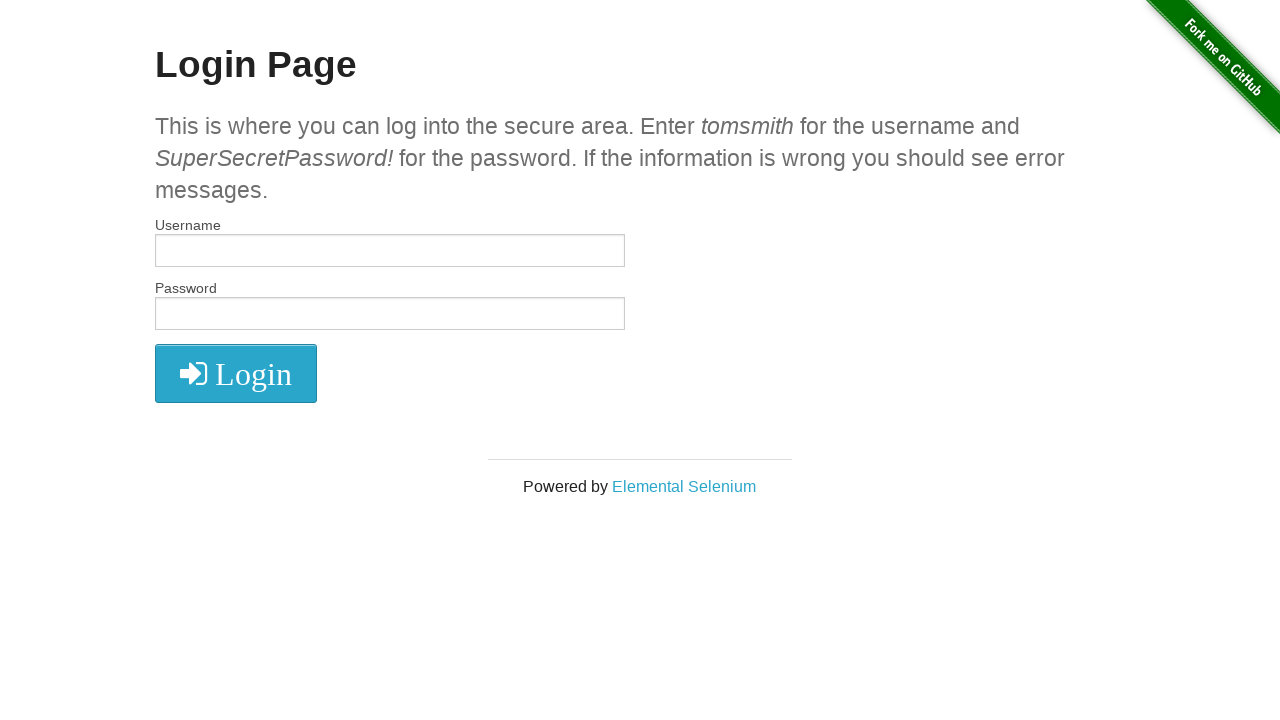

Verified username field has correct 'name' attribute
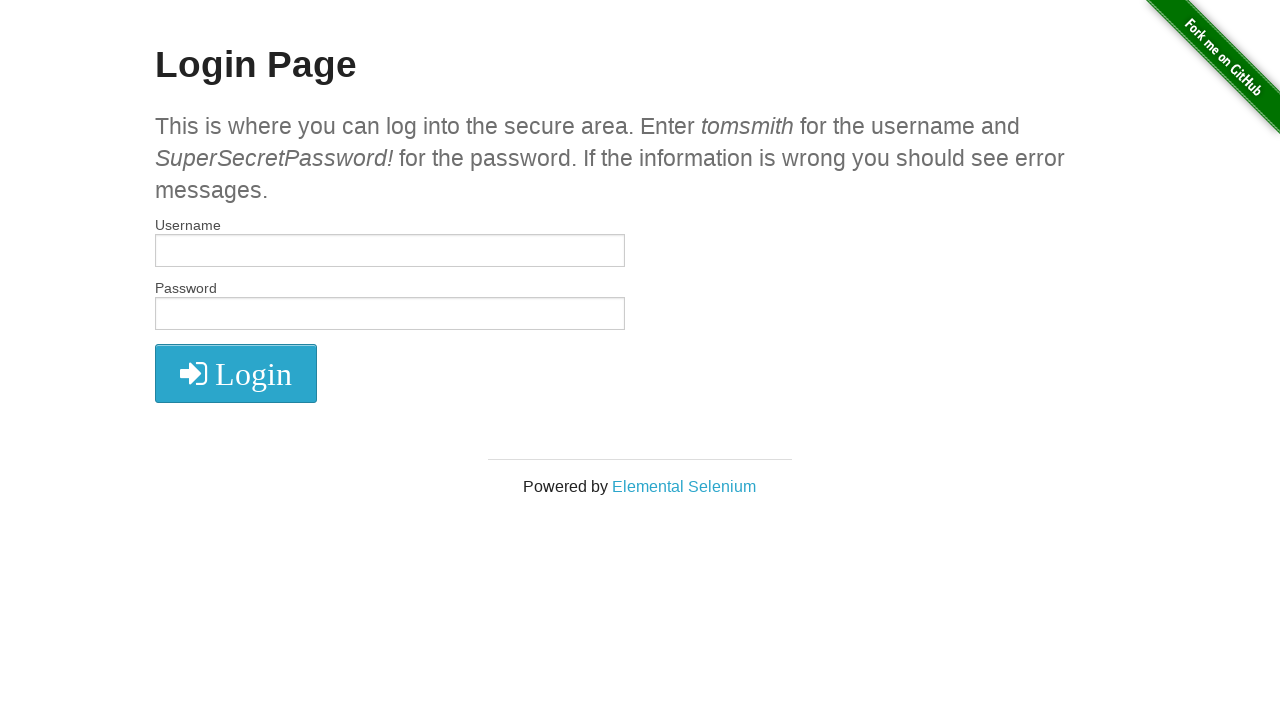

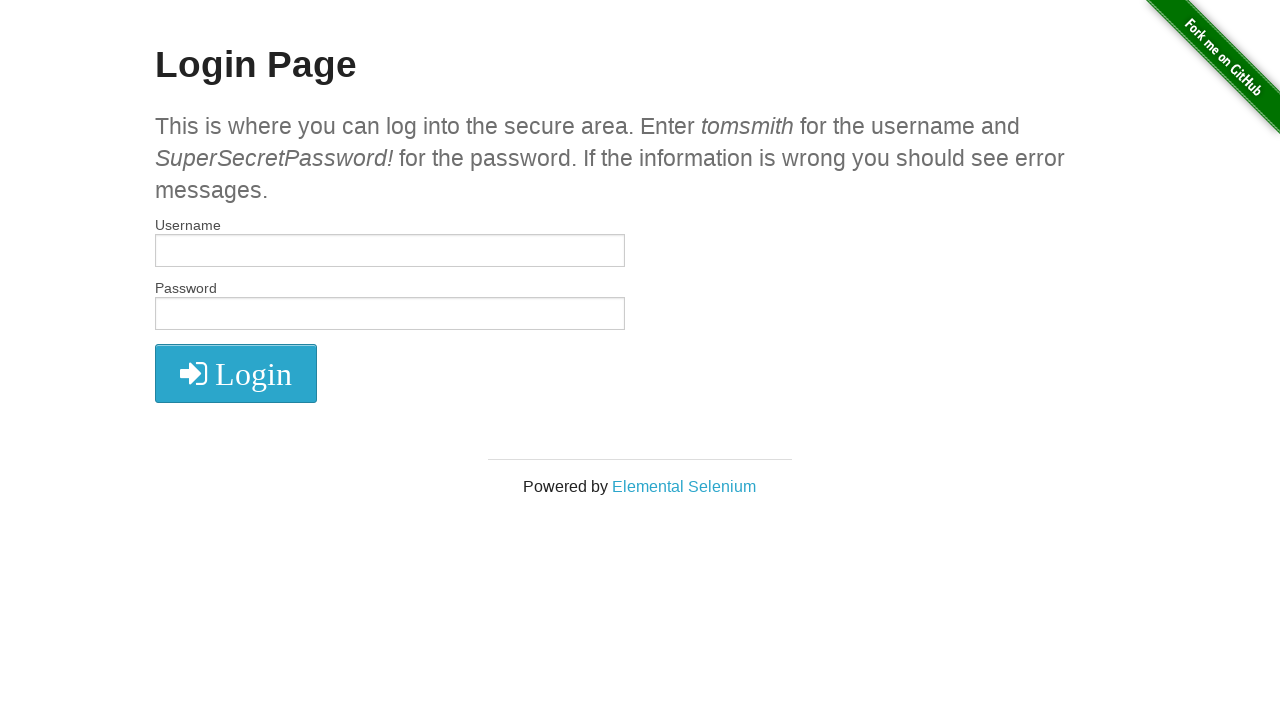